Tests sending text to a JavaScript prompt dialog by clicking the third button, entering a name in the prompt, accepting it, and verifying the name appears in the result.

Starting URL: https://testcenter.techproeducation.com/index.php?page=javascript-alerts

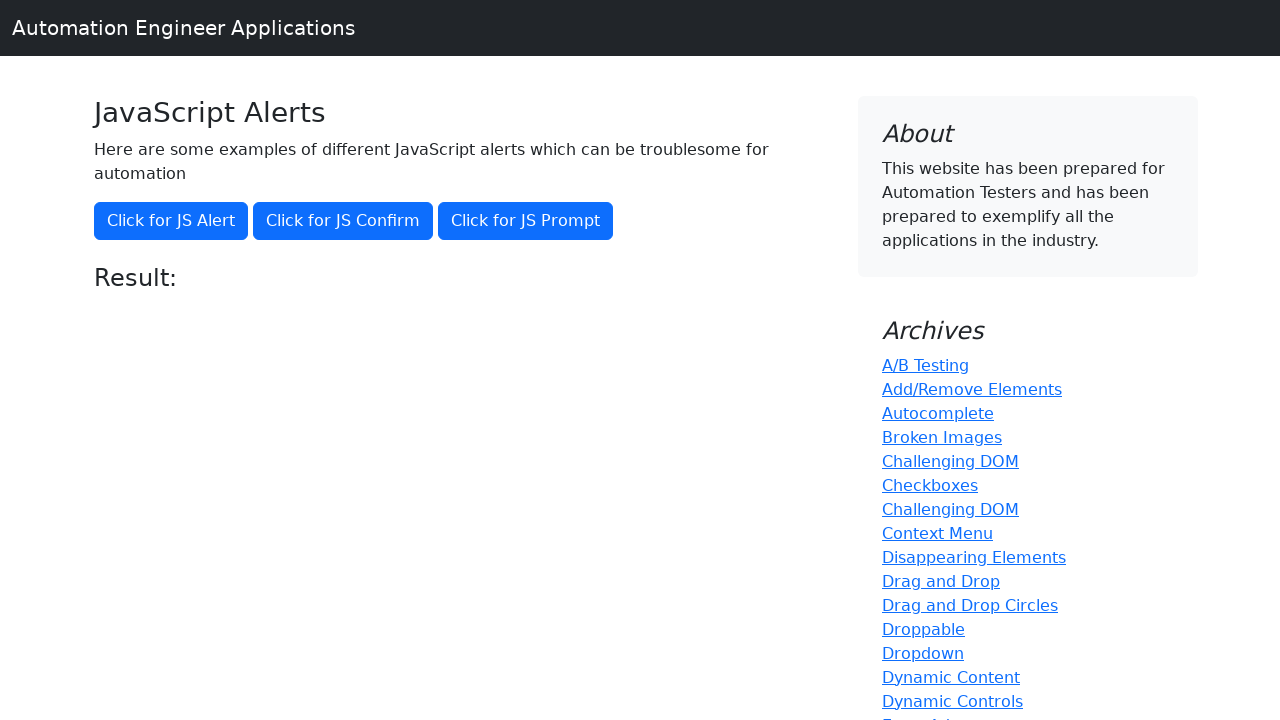

Set up dialog handler to accept prompt with 'Kenji'
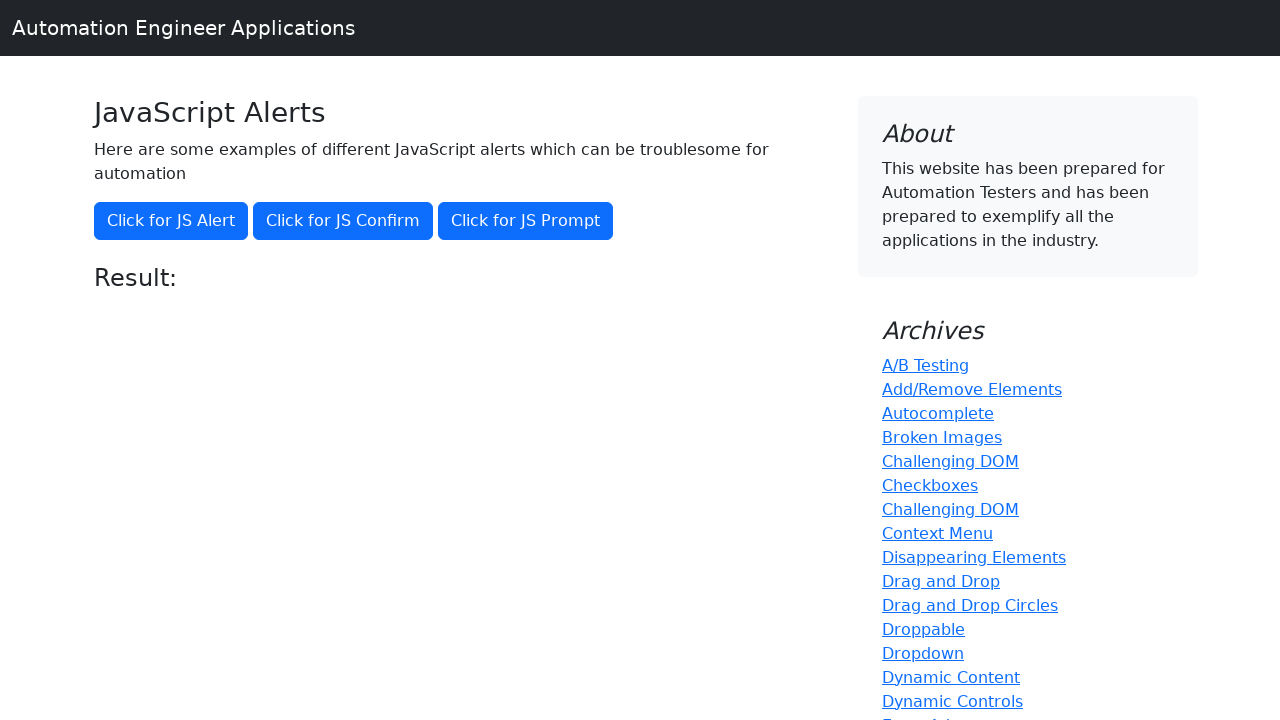

Clicked third button to trigger JavaScript prompt dialog at (526, 221) on button[onclick='jsPrompt()']
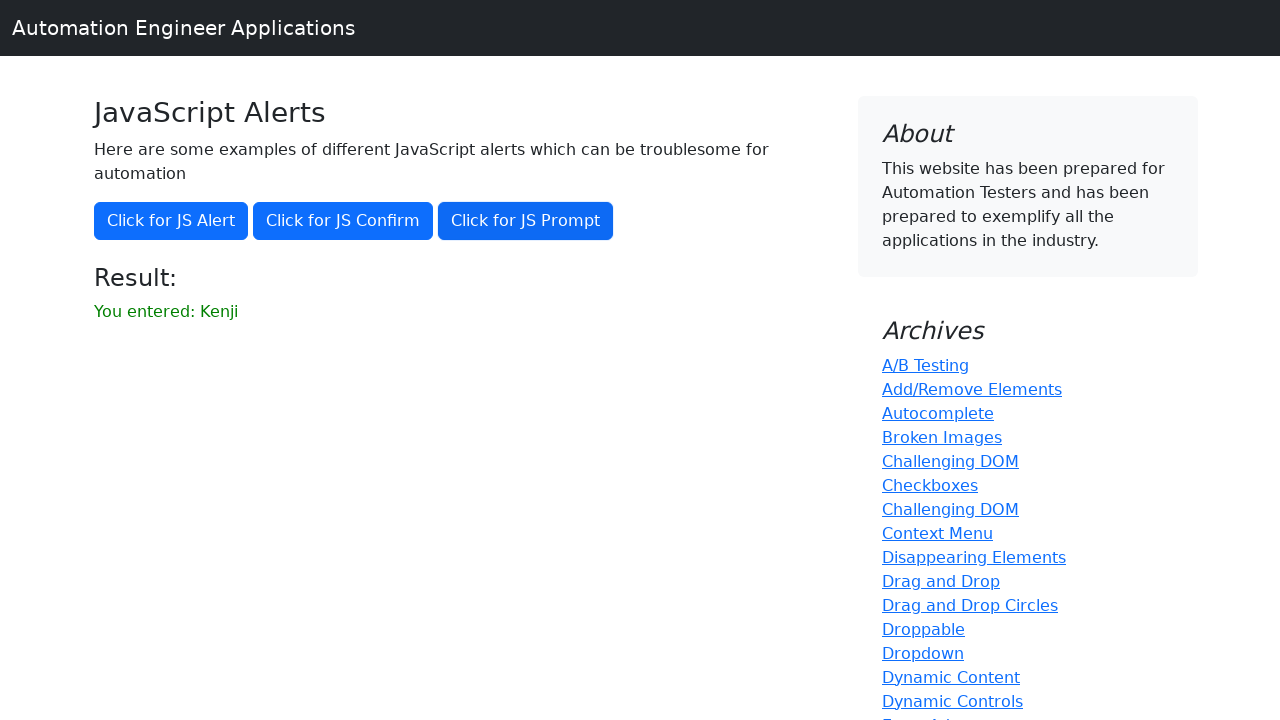

Result element appeared after prompt acceptance
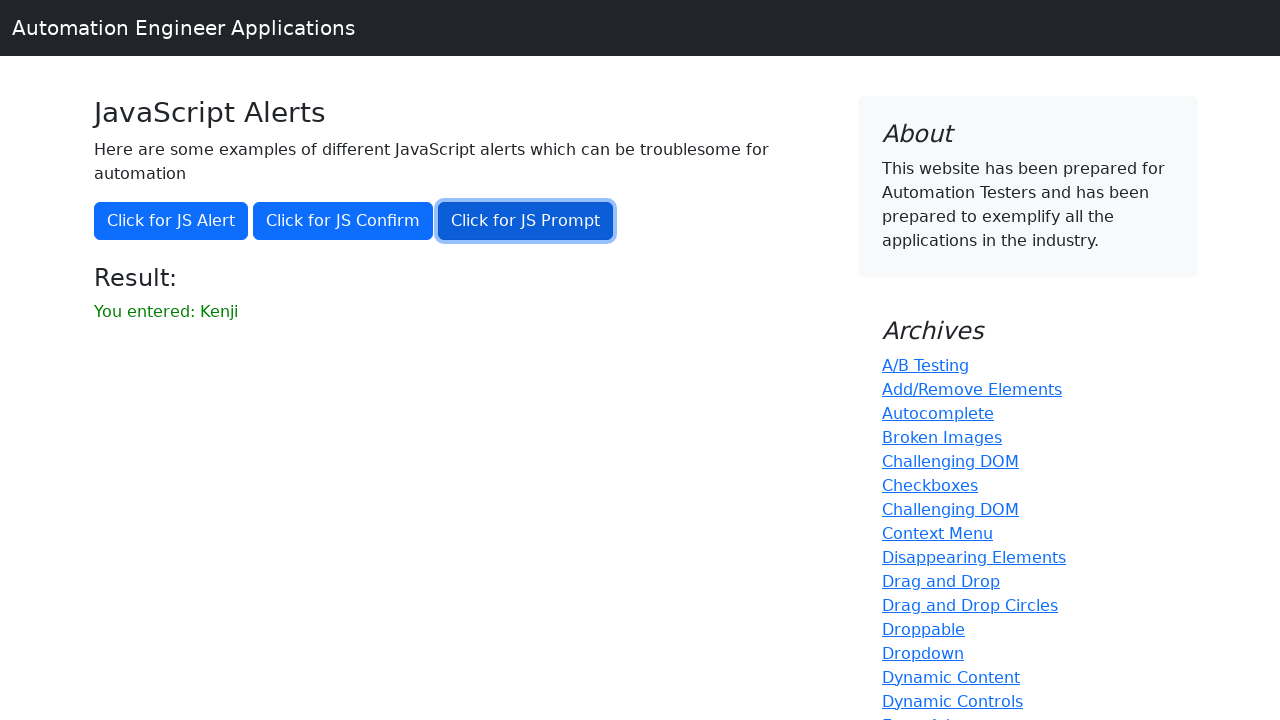

Retrieved result text from result element
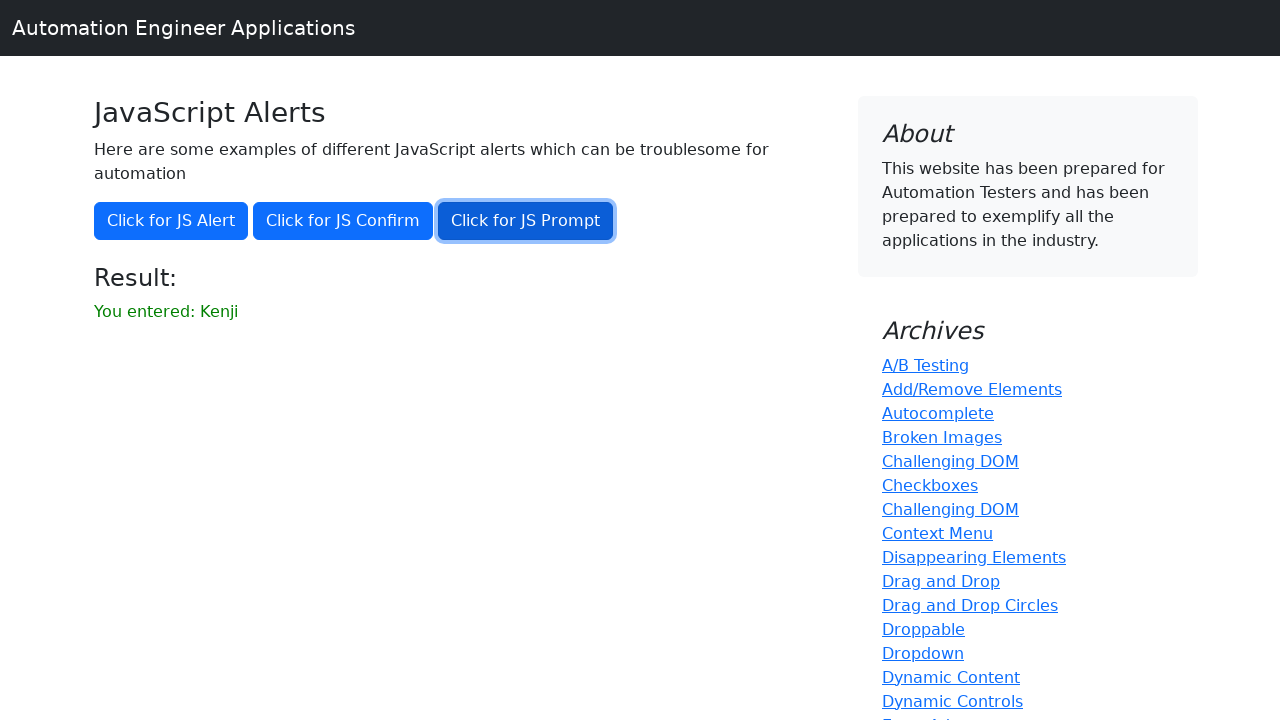

Verified that result contains 'Kenji': 'You entered: Kenji'
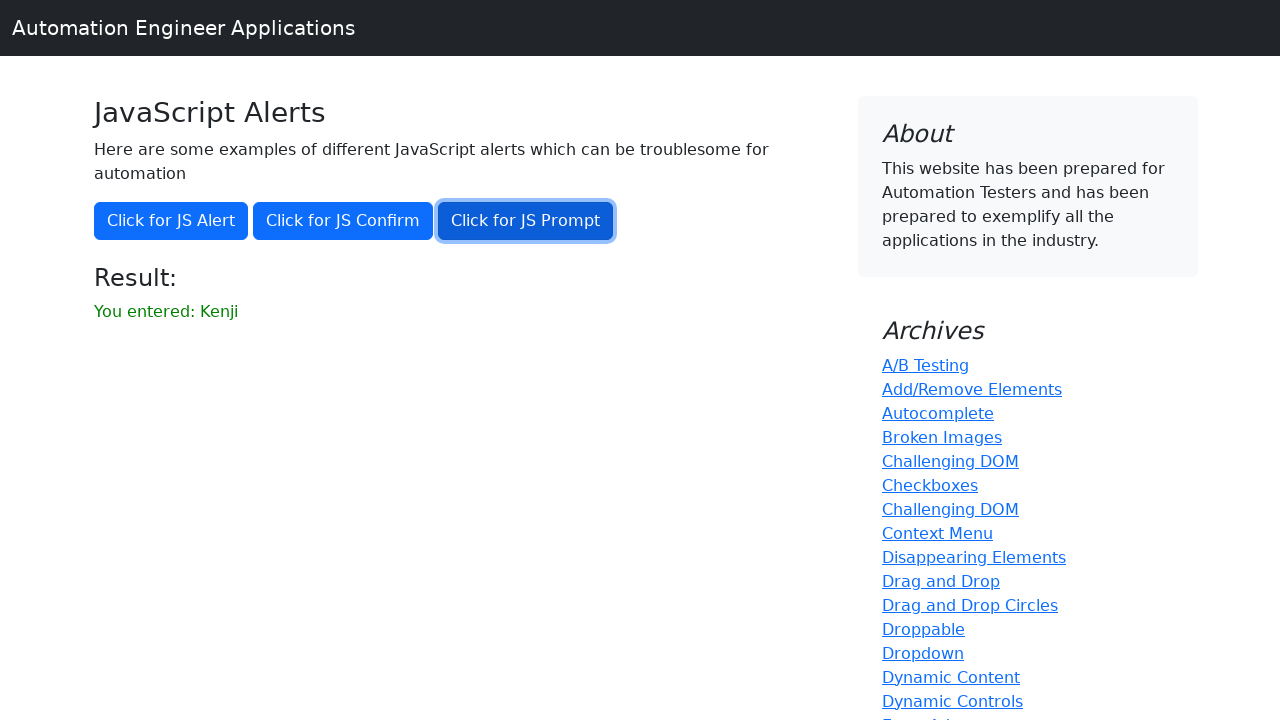

Printed result text to console
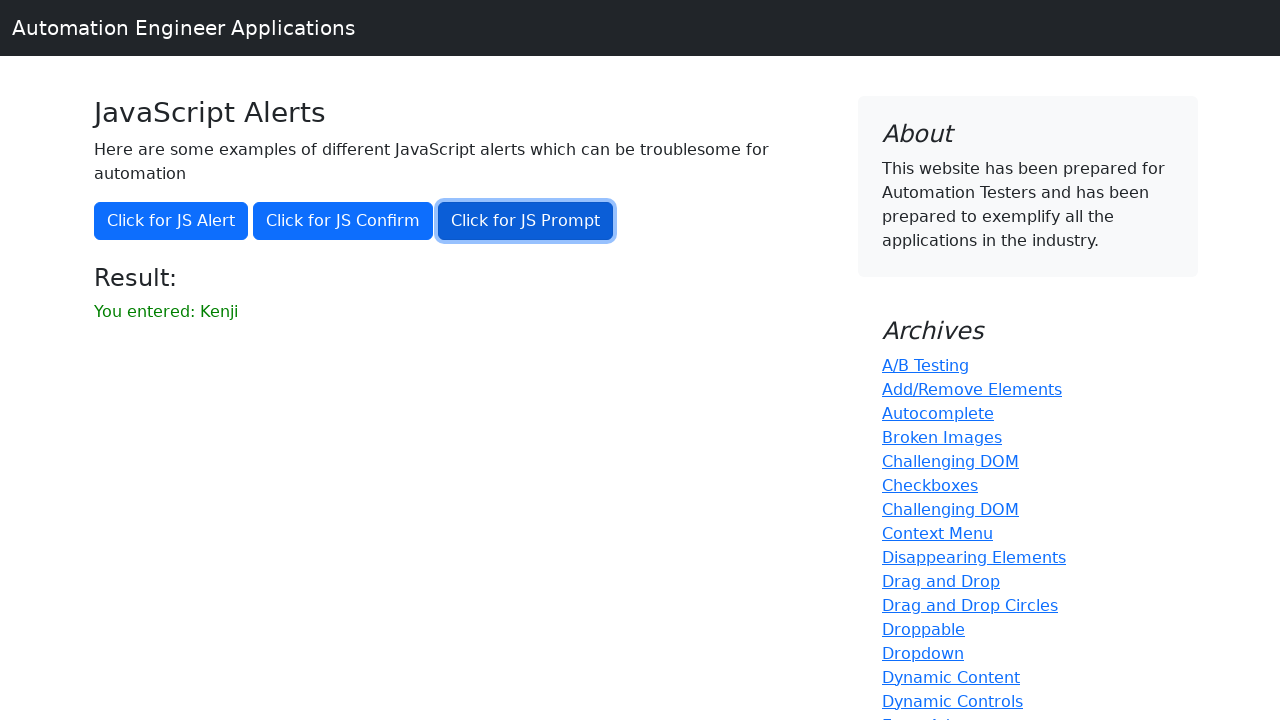

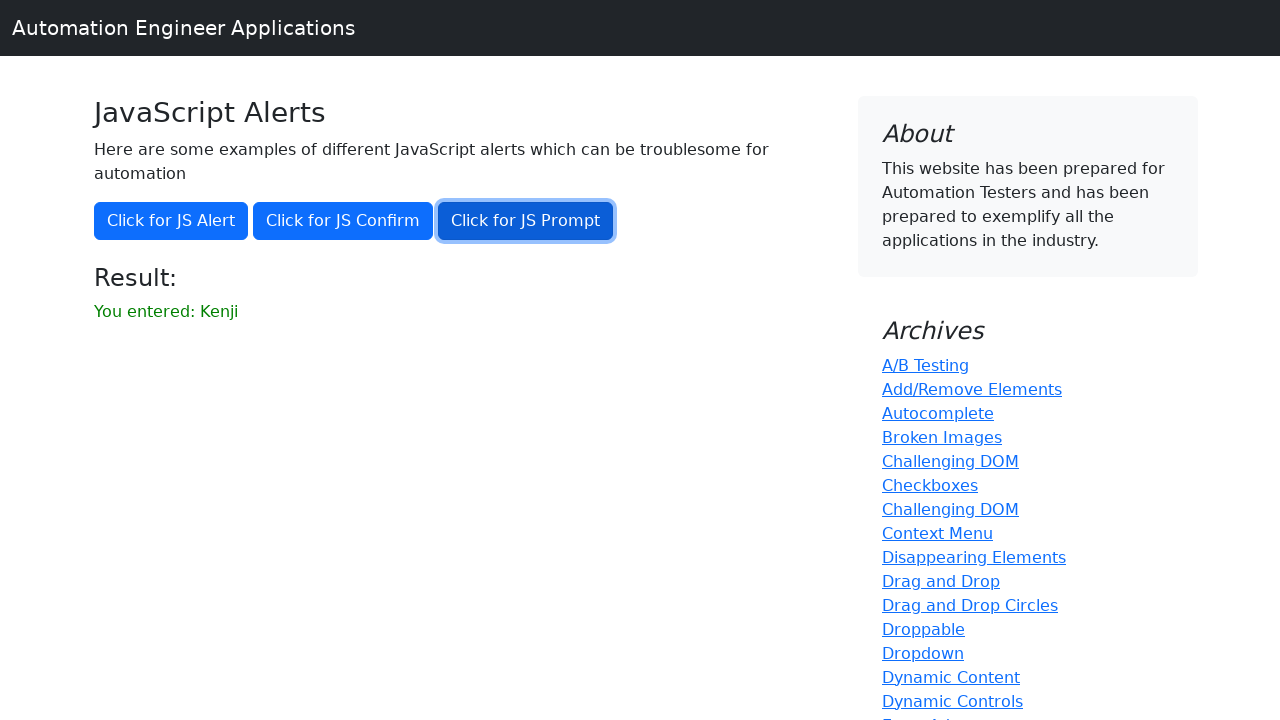